Tests adding specific vegetable items (Cucumber, Brocolli, Beetroot) to a shopping cart by iterating through available products and clicking "Add to cart" for matching items.

Starting URL: https://rahulshettyacademy.com/seleniumPractise/

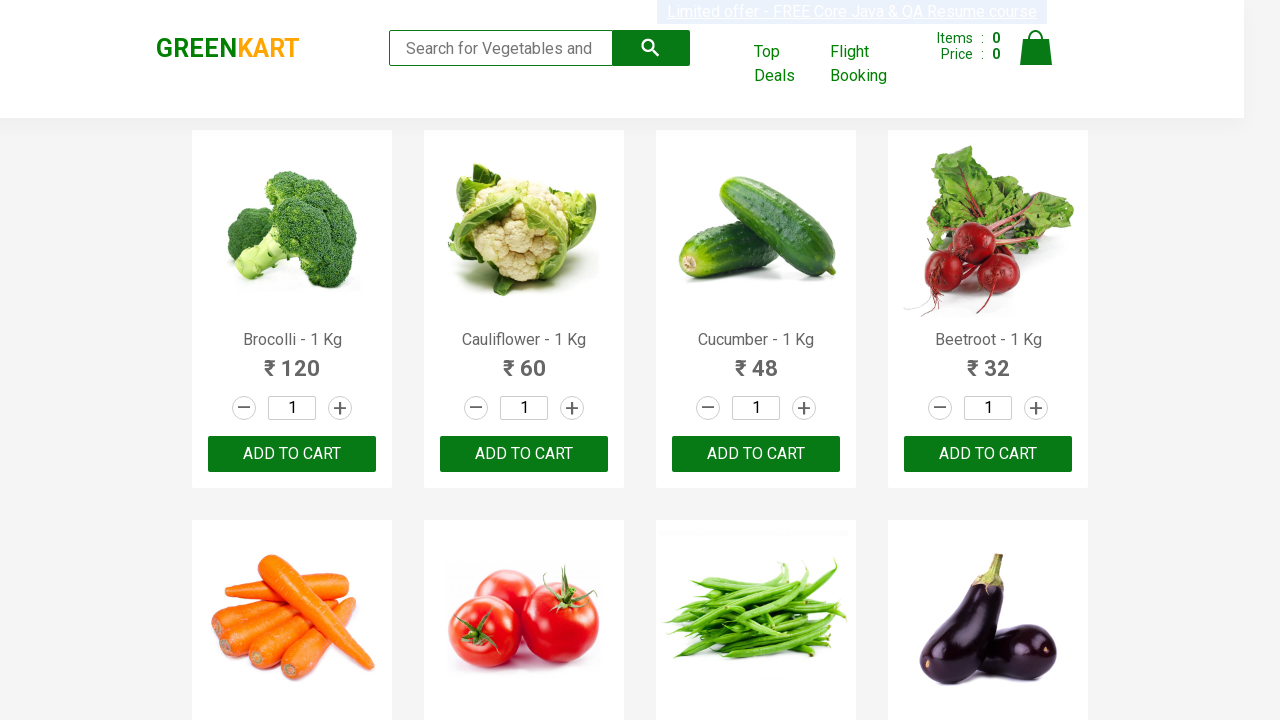

Waited for product names to load
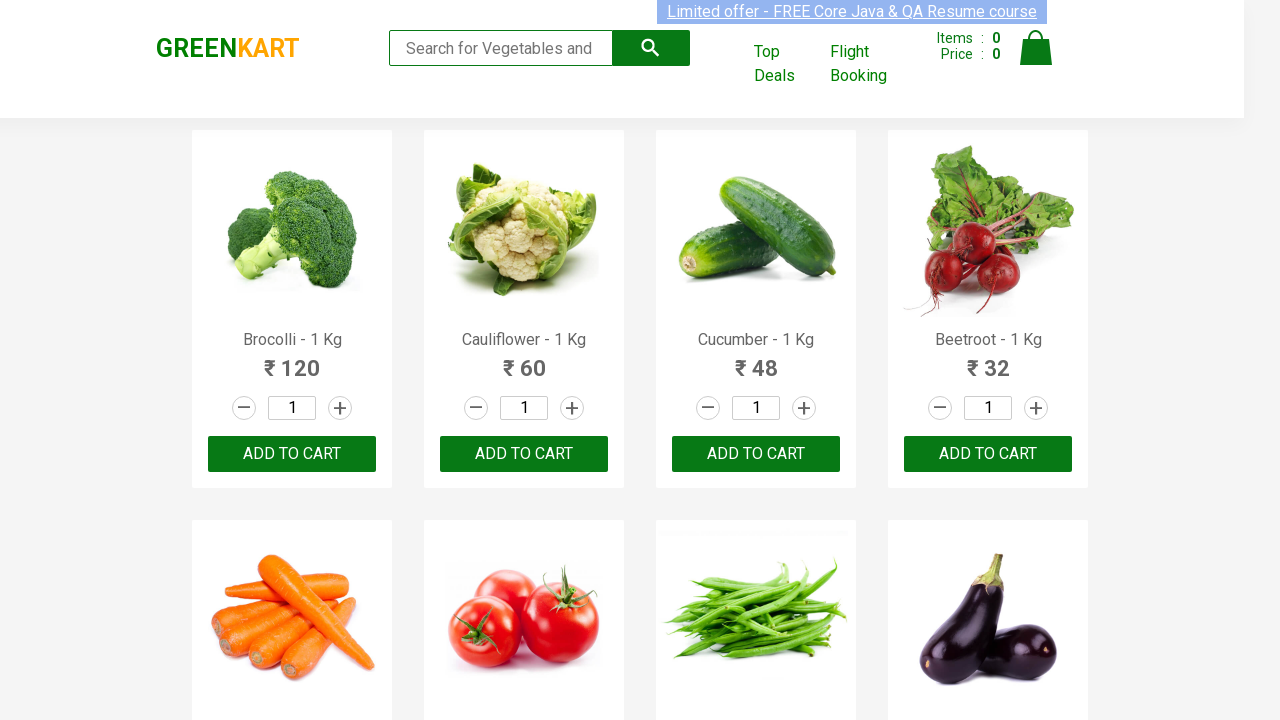

Retrieved all product elements from the page
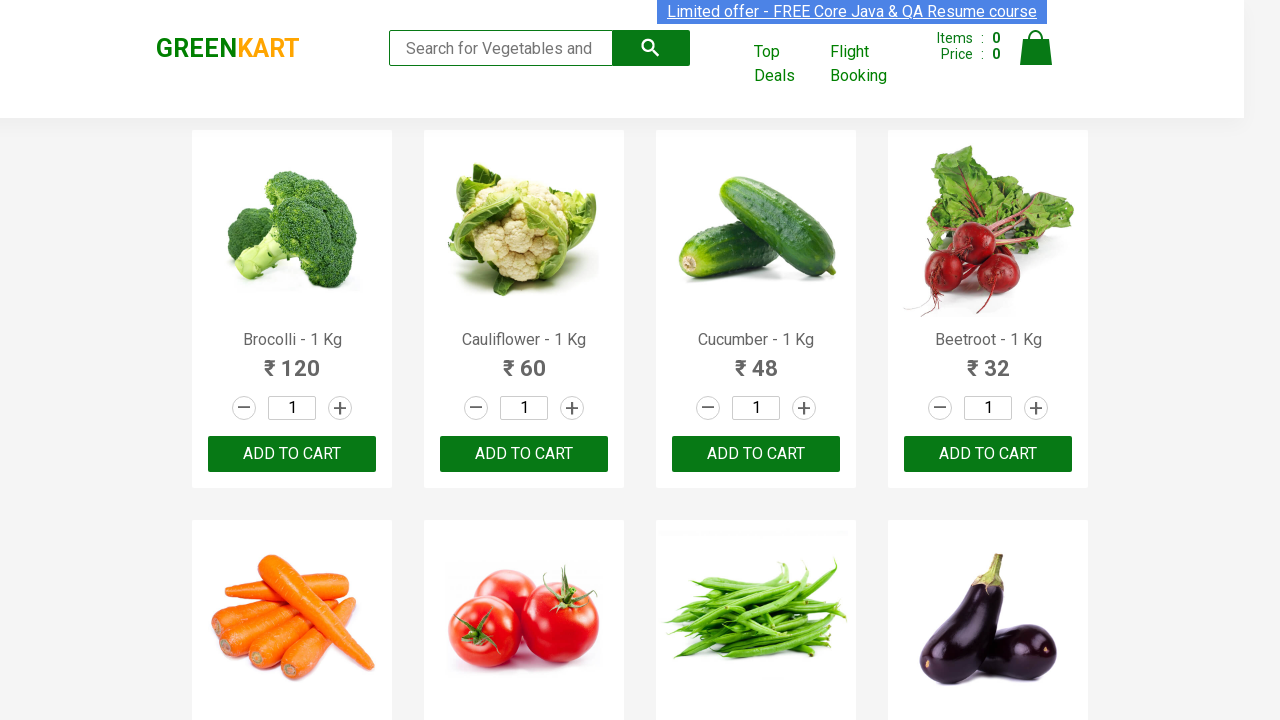

Extracted product name: Brocolli
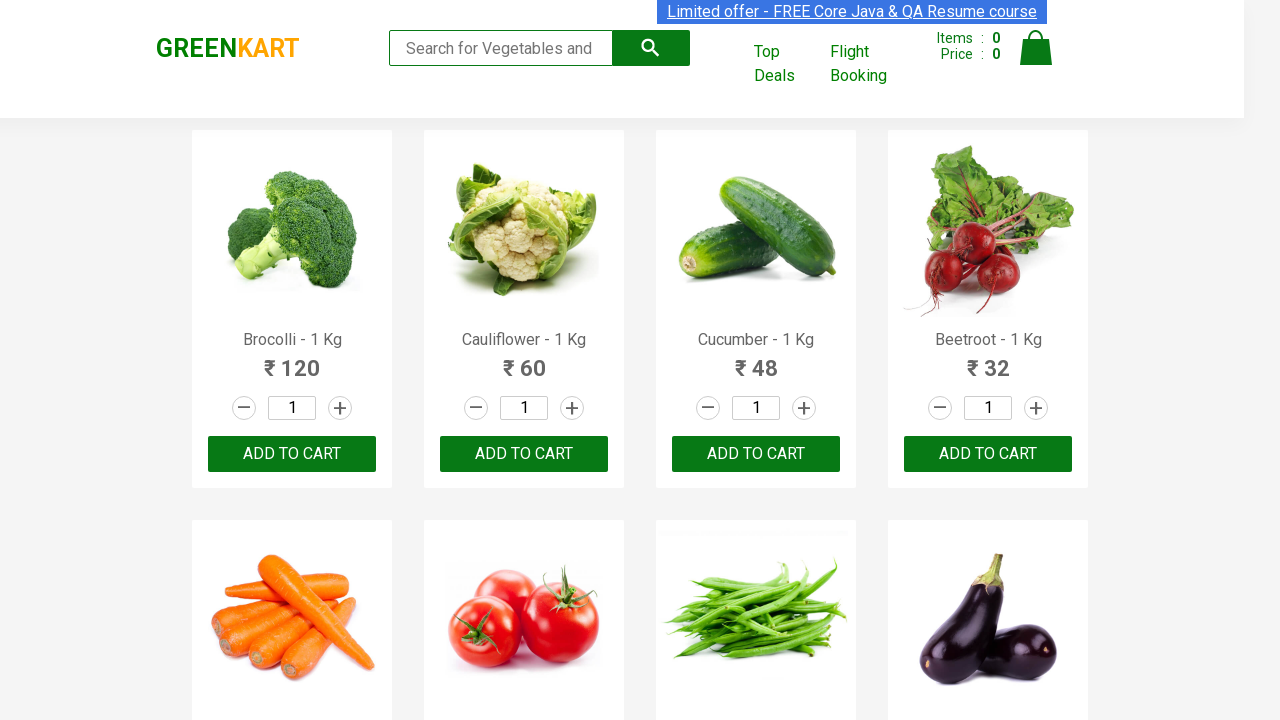

Clicked 'Add to cart' button for Brocolli at (292, 454) on xpath=//div[@class='product-action']/button >> nth=0
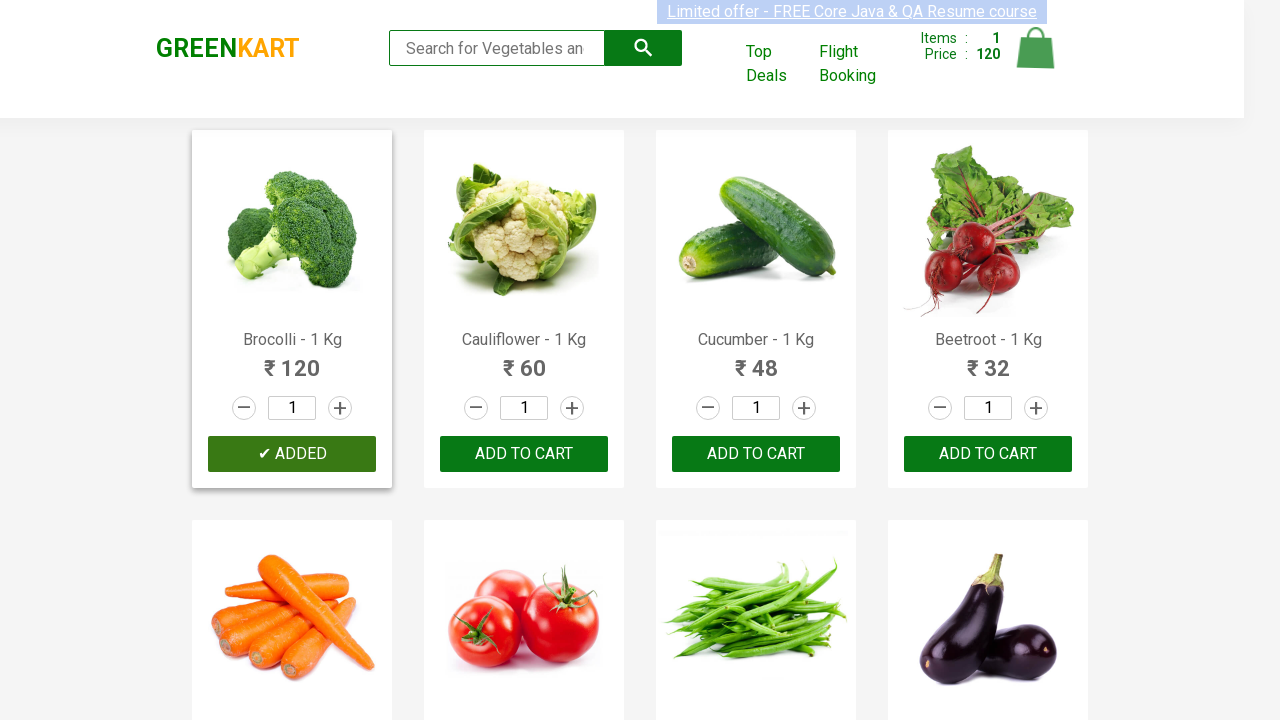

Extracted product name: Cauliflower
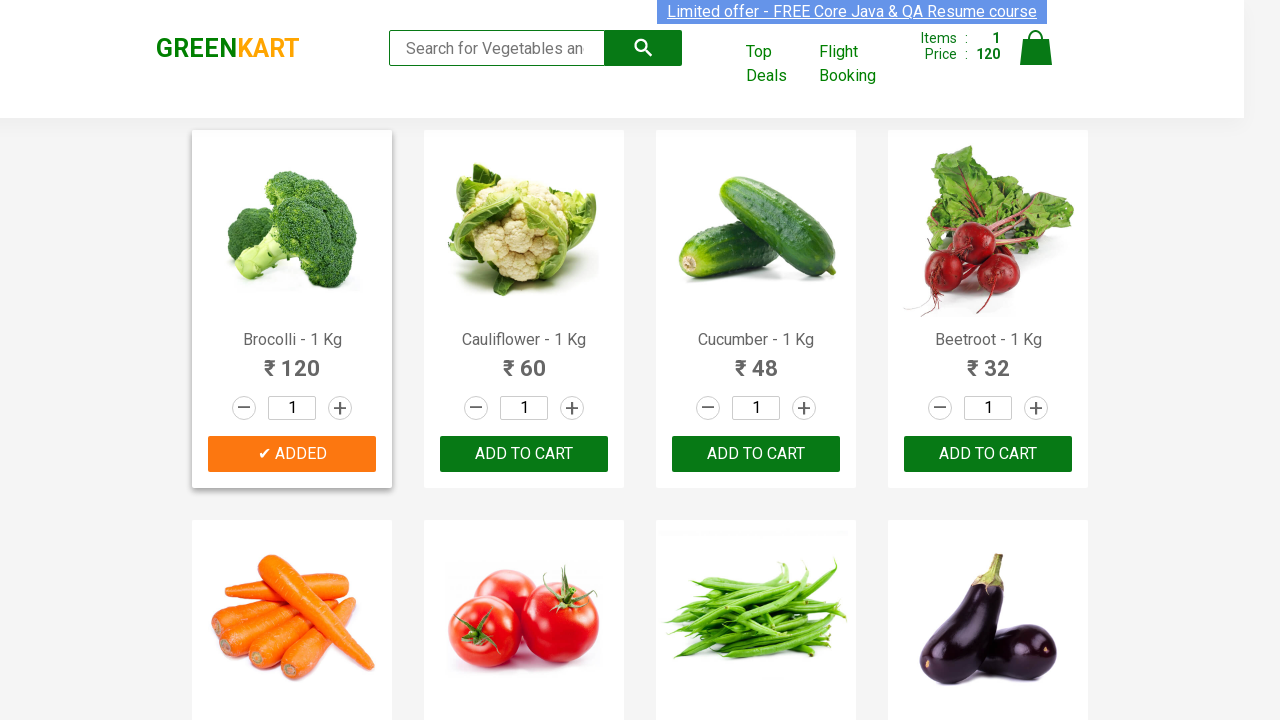

Extracted product name: Cucumber
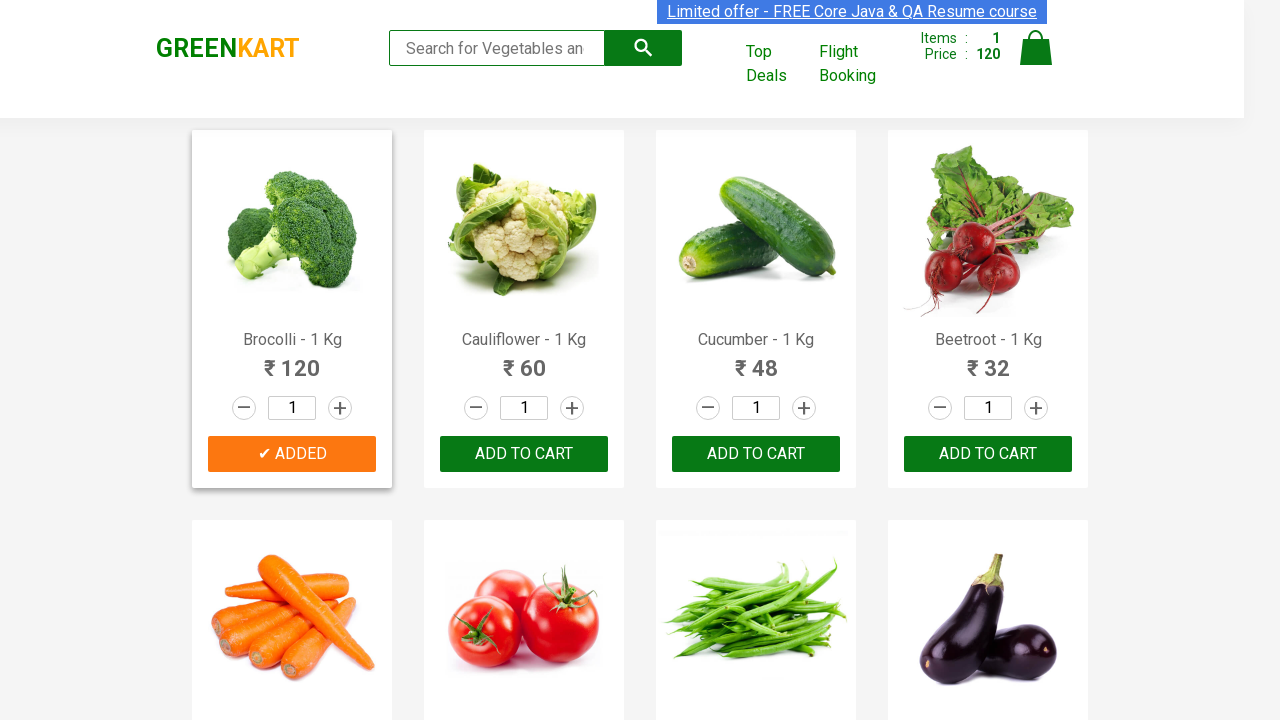

Clicked 'Add to cart' button for Cucumber at (756, 454) on xpath=//div[@class='product-action']/button >> nth=2
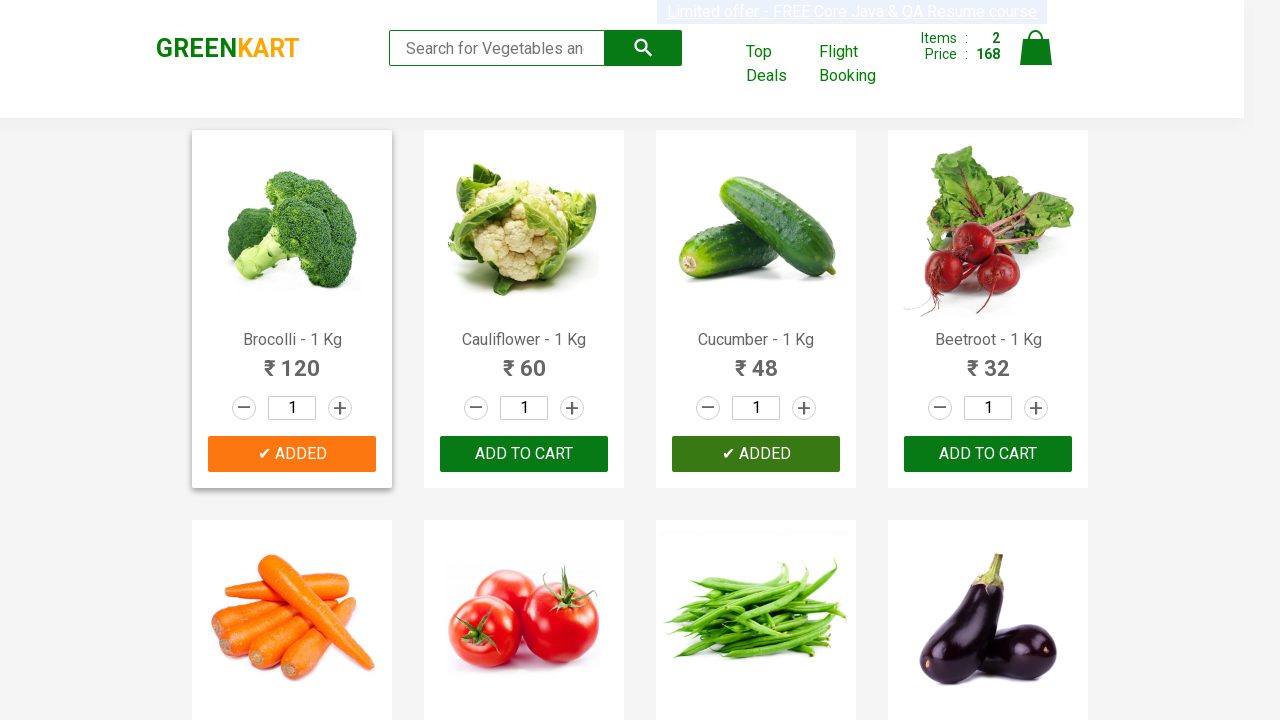

Extracted product name: Beetroot
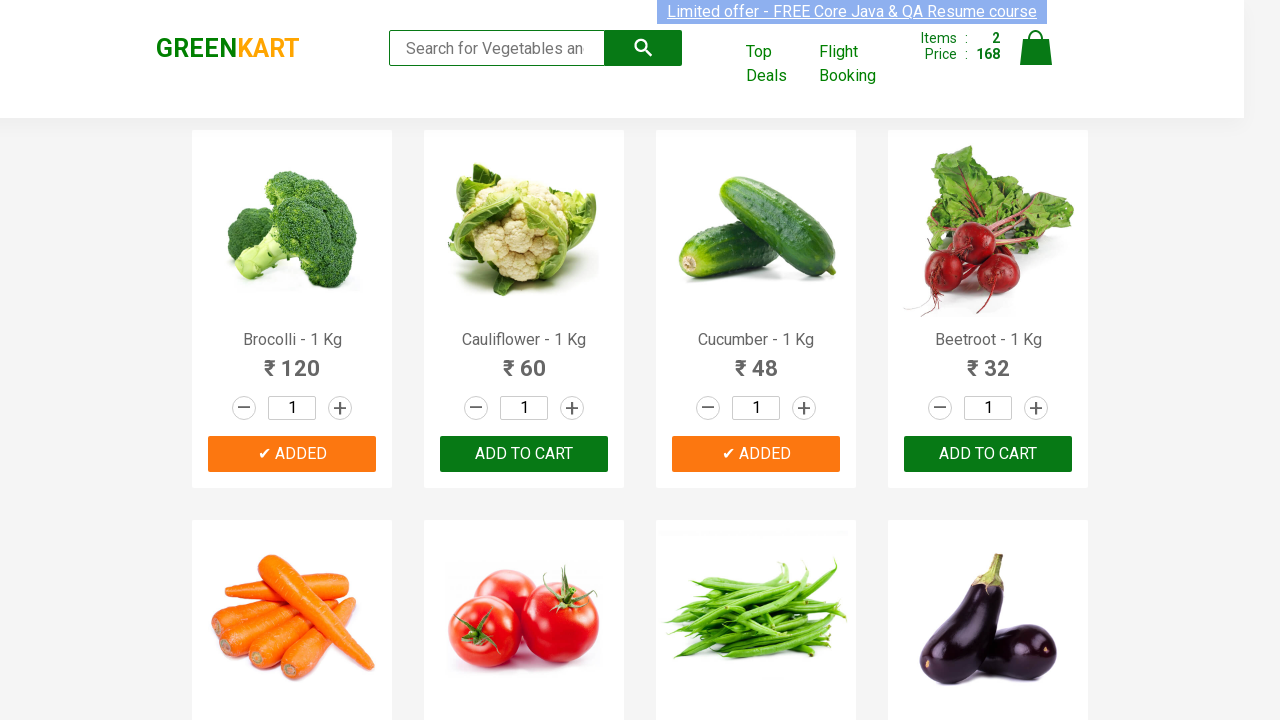

Clicked 'Add to cart' button for Beetroot at (988, 454) on xpath=//div[@class='product-action']/button >> nth=3
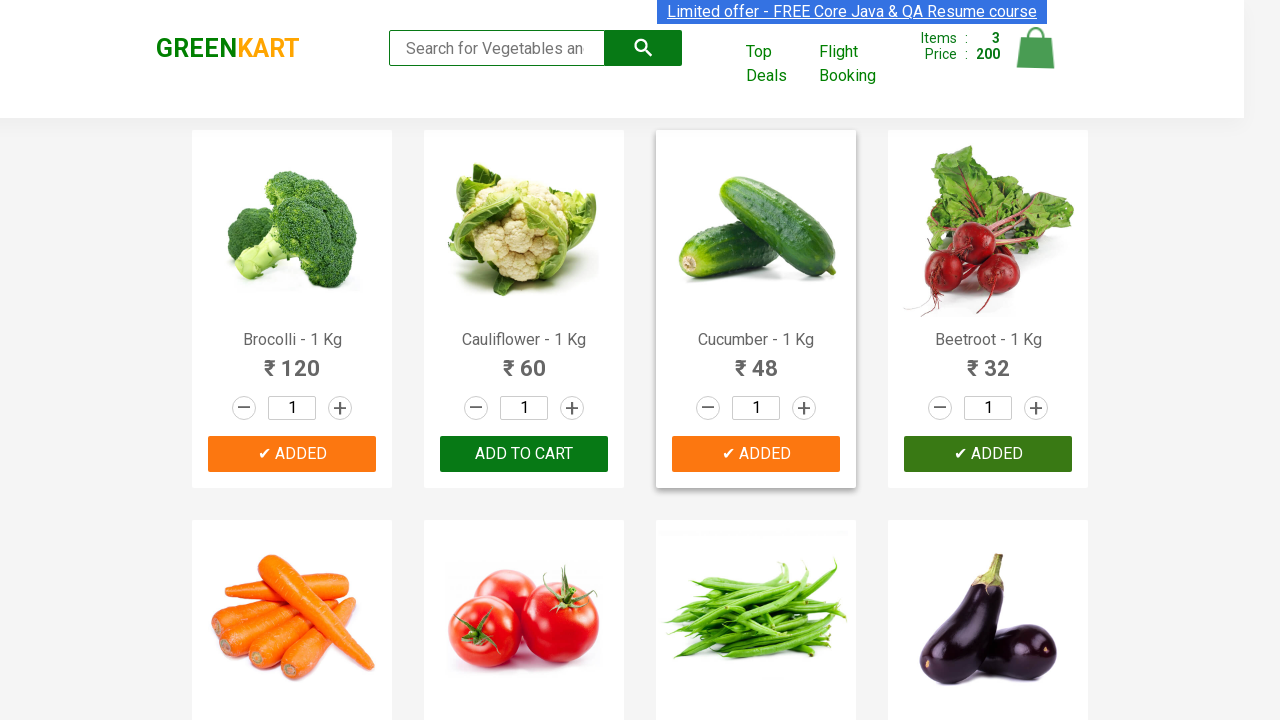

All required items have been added to cart
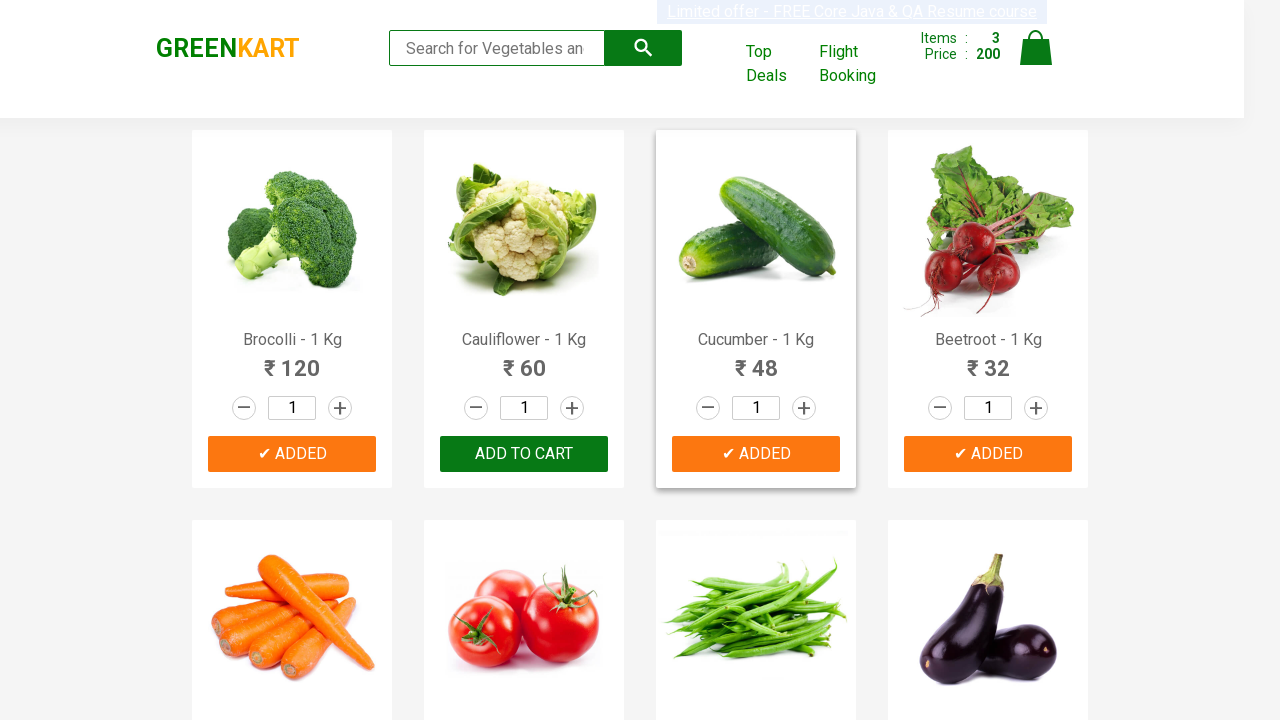

Waited 1 second for items to be added to cart
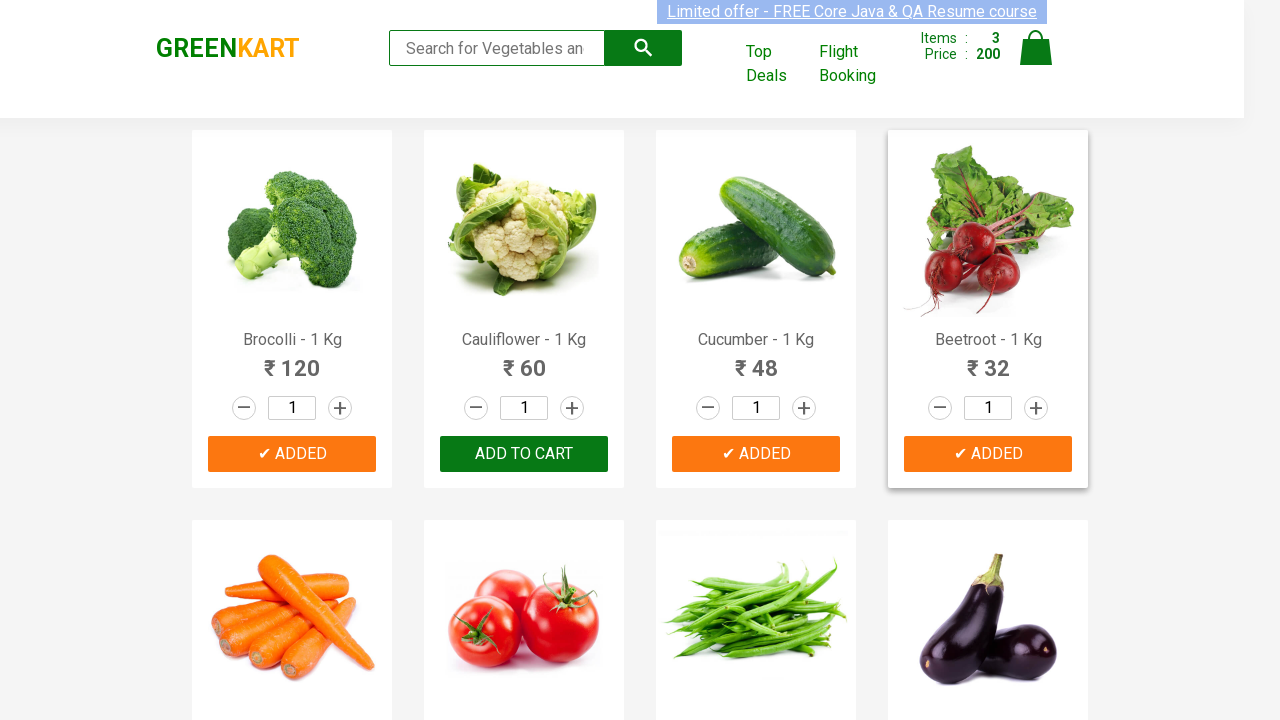

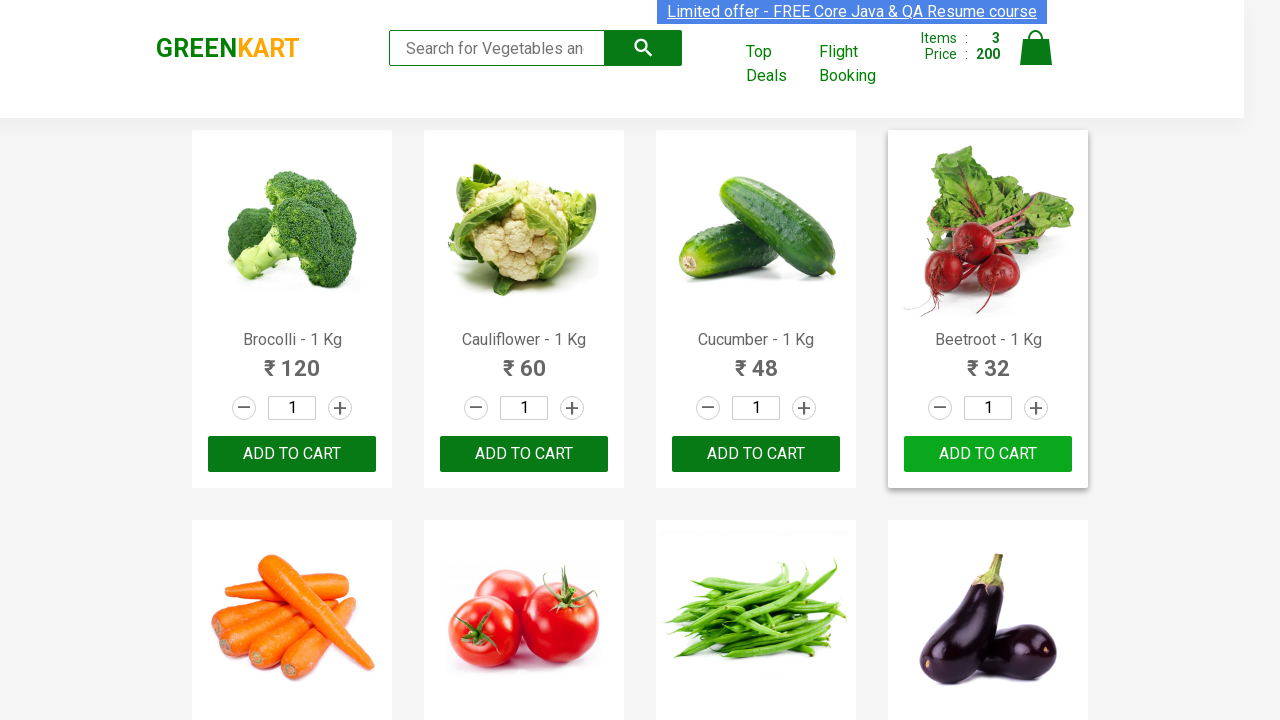